Tests clicking on Submit New Language menu item and verifying the submenu displays "Submit New Language"

Starting URL: https://www.99-bottles-of-beer.net/

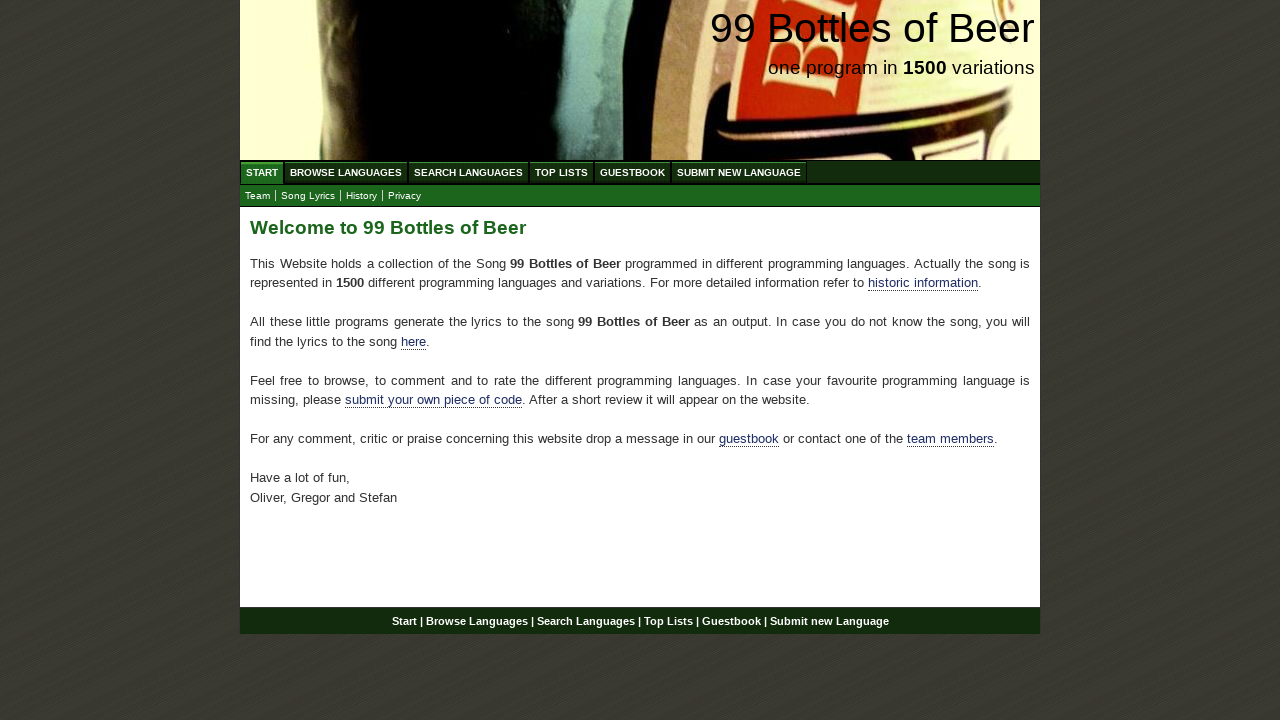

Clicked on Submit New Language menu item at (739, 172) on xpath=//a[@href='/submitnewlanguage.html']
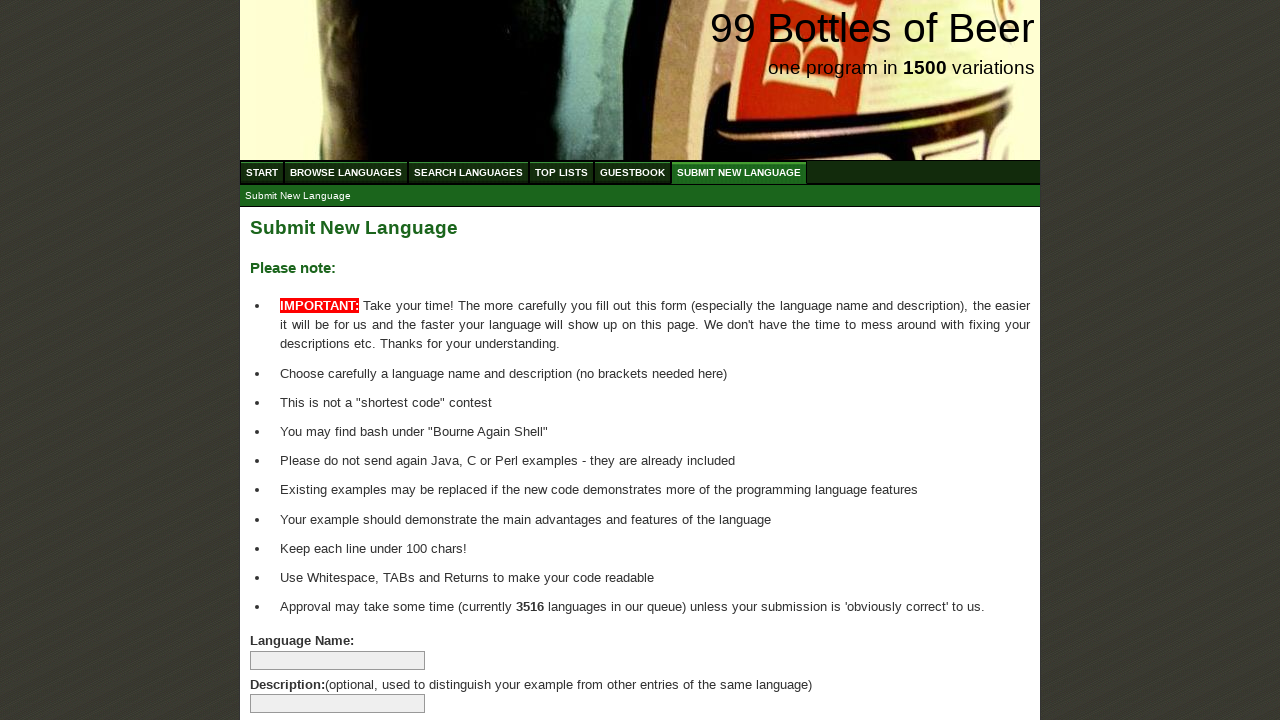

Submit New Language submenu appeared
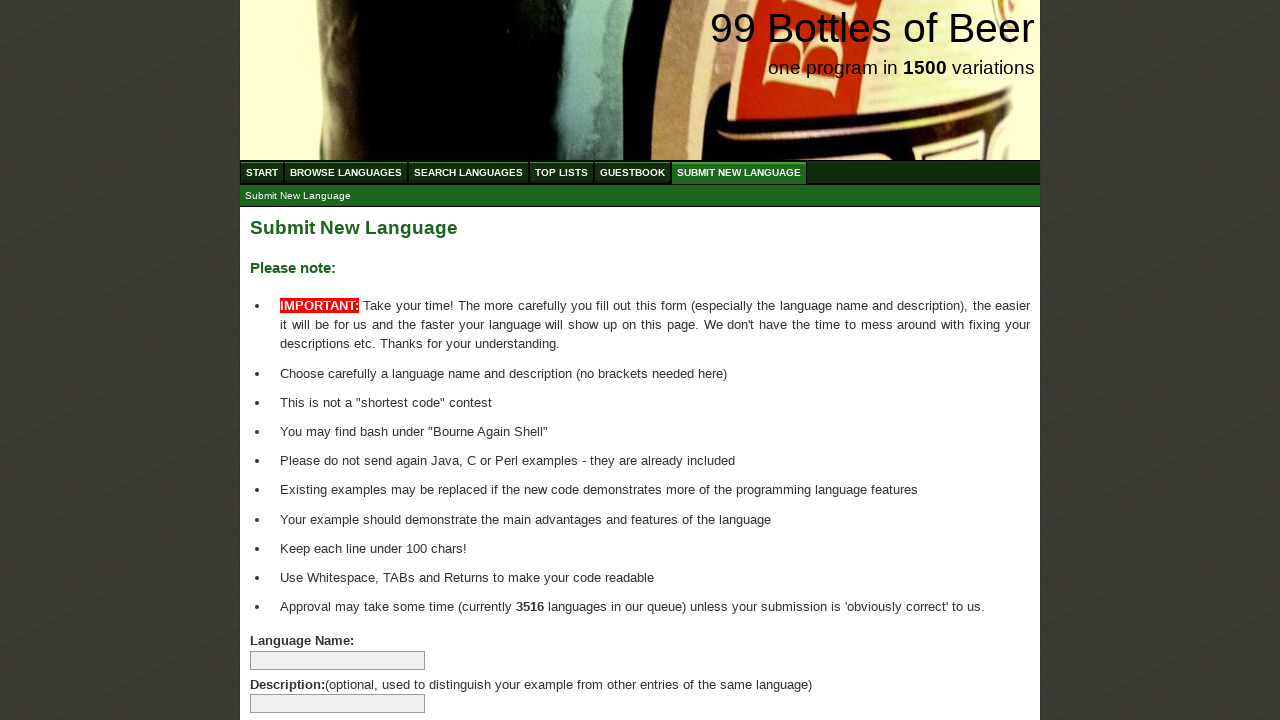

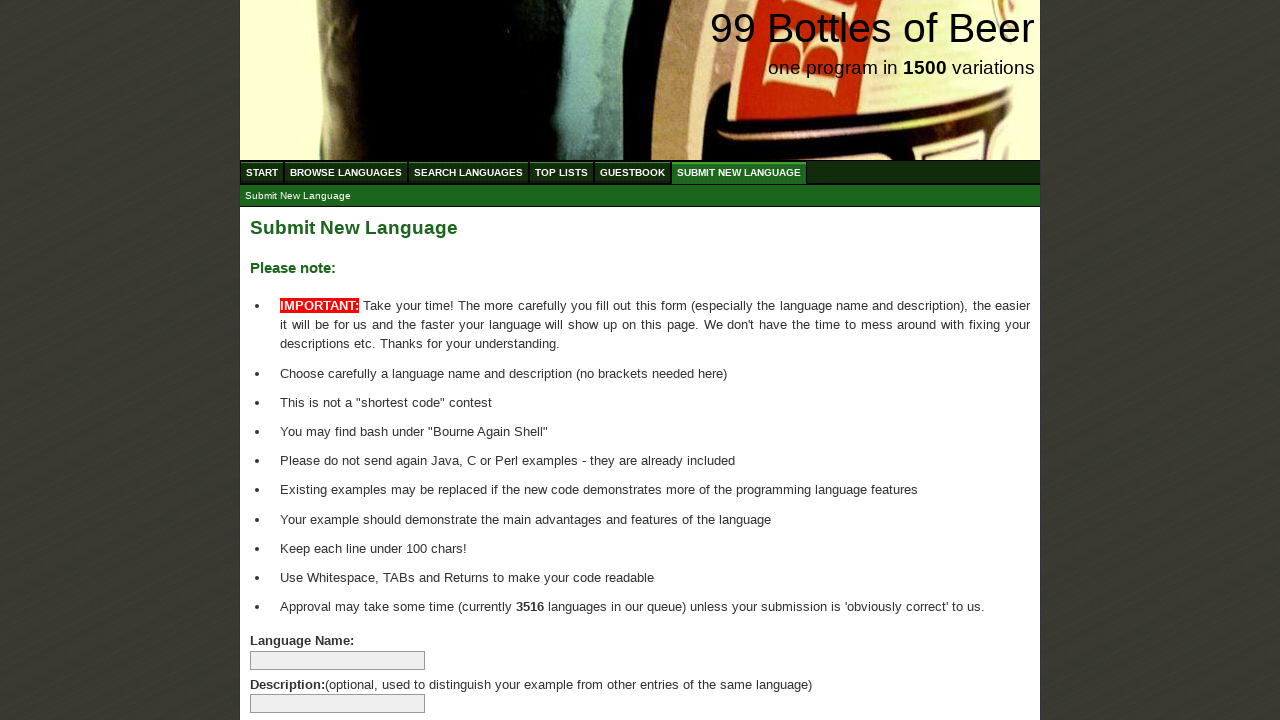